Tests JavaScript alert handling by interacting with different types of alerts: simple alert, confirmation dialog, and prompt dialog

Starting URL: https://the-internet.herokuapp.com/javascript_alerts

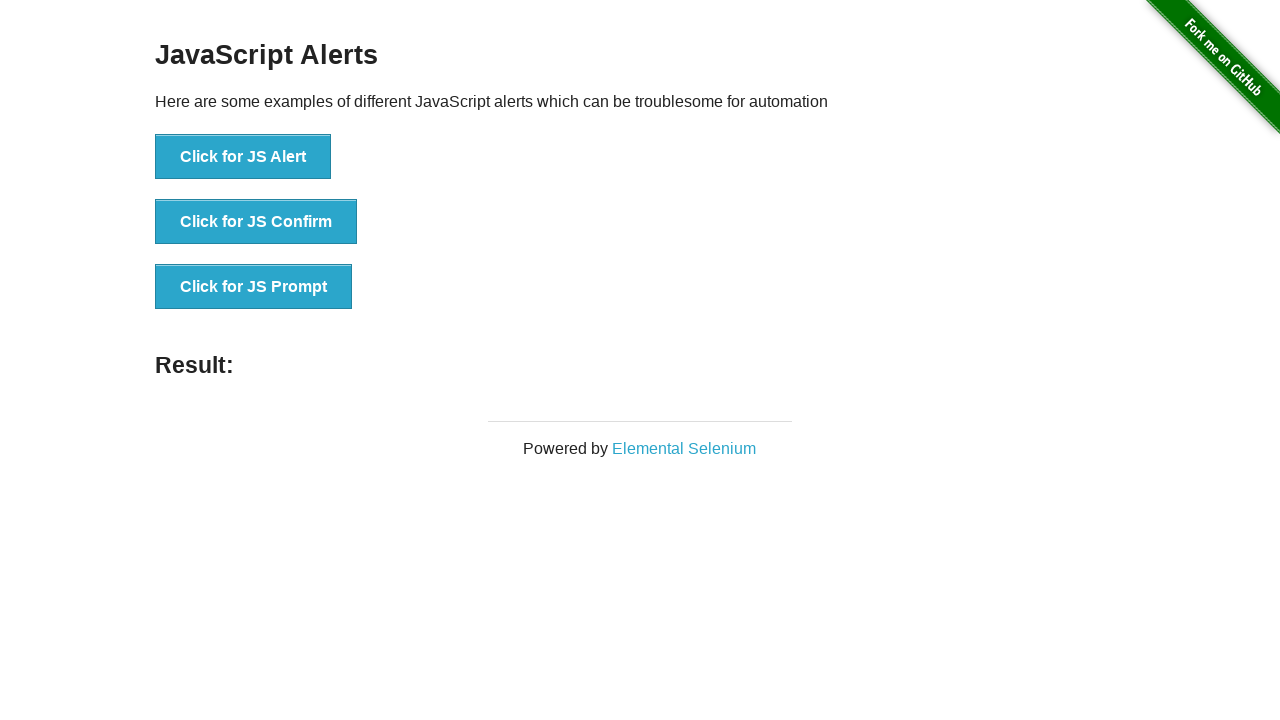

Clicked 'Click for JS Alert' button at (243, 157) on xpath=//button[normalize-space()='Click for JS Alert']
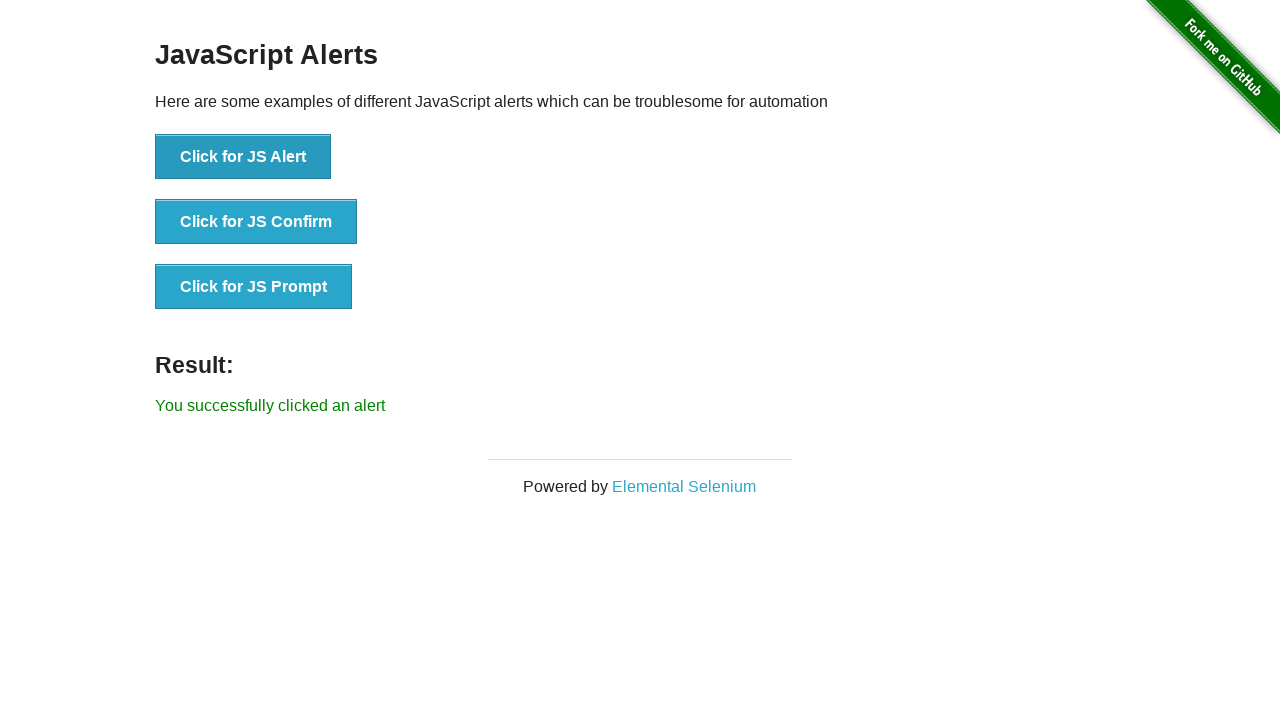

Set up dialog handler to accept alerts
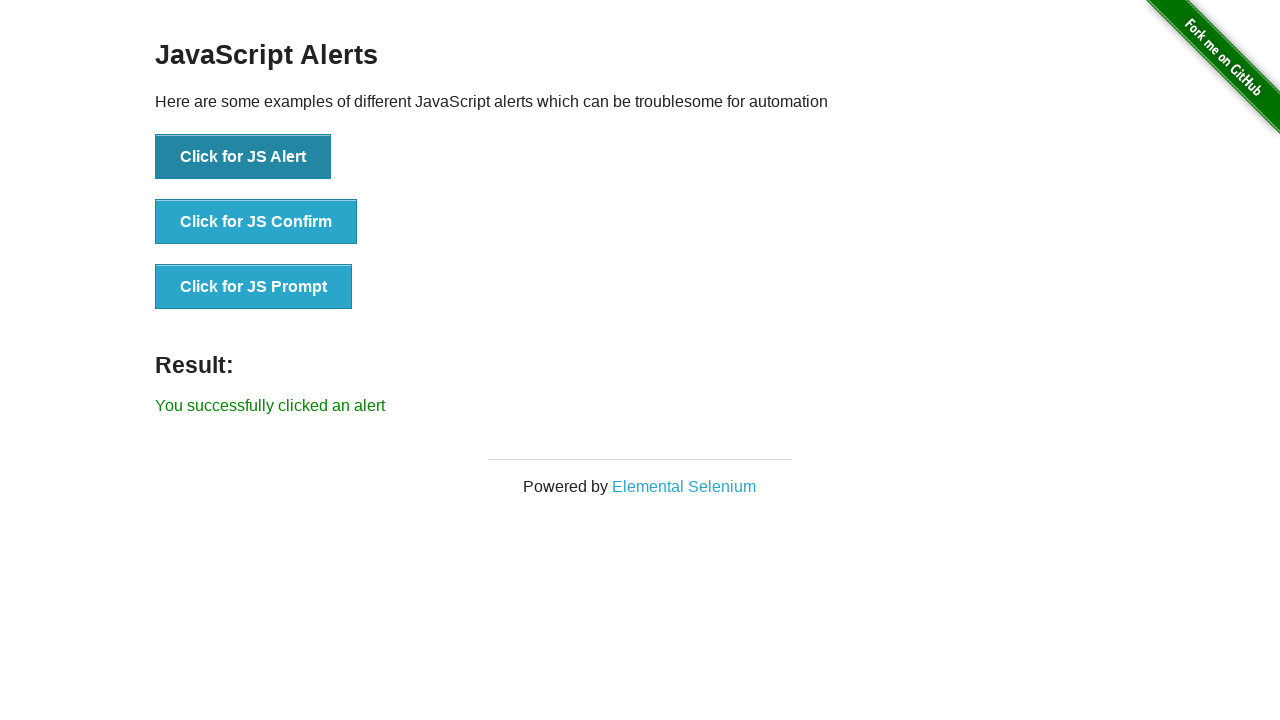

Clicked 'Click for JS Confirm' button at (256, 222) on xpath=//button[normalize-space()='Click for JS Confirm']
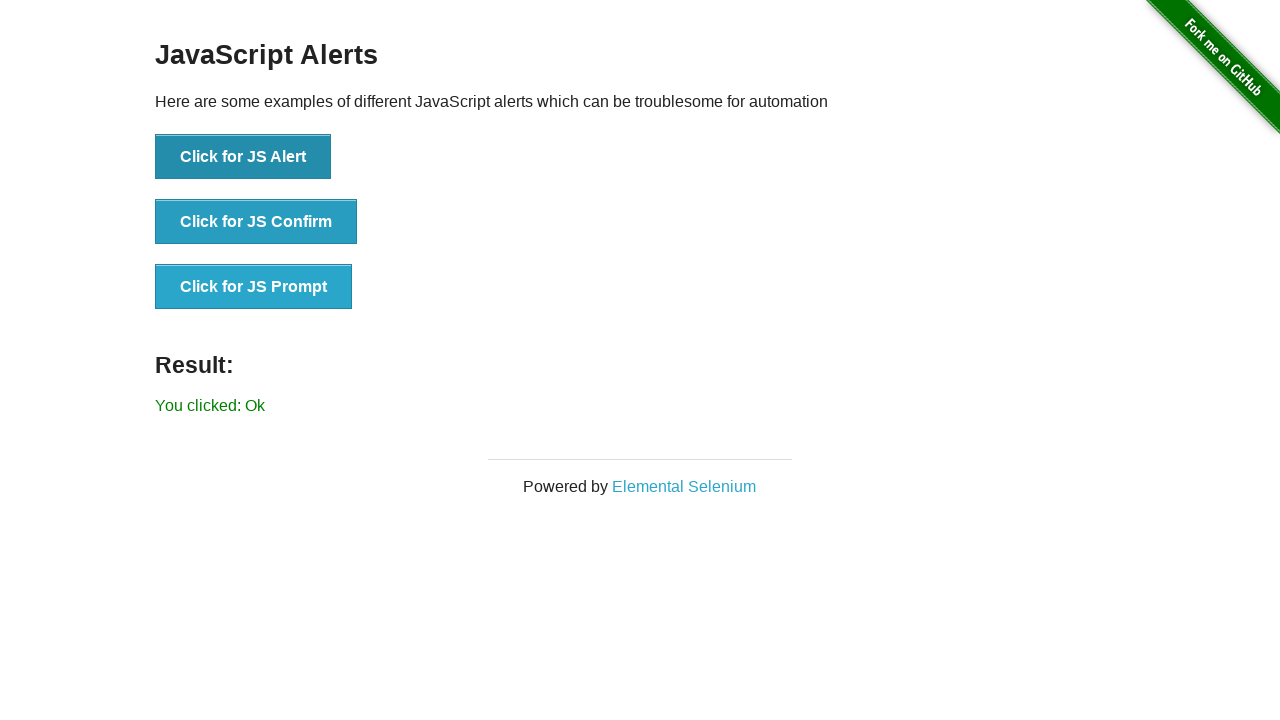

Retrieved result text after confirmation: 'You clicked: Ok'
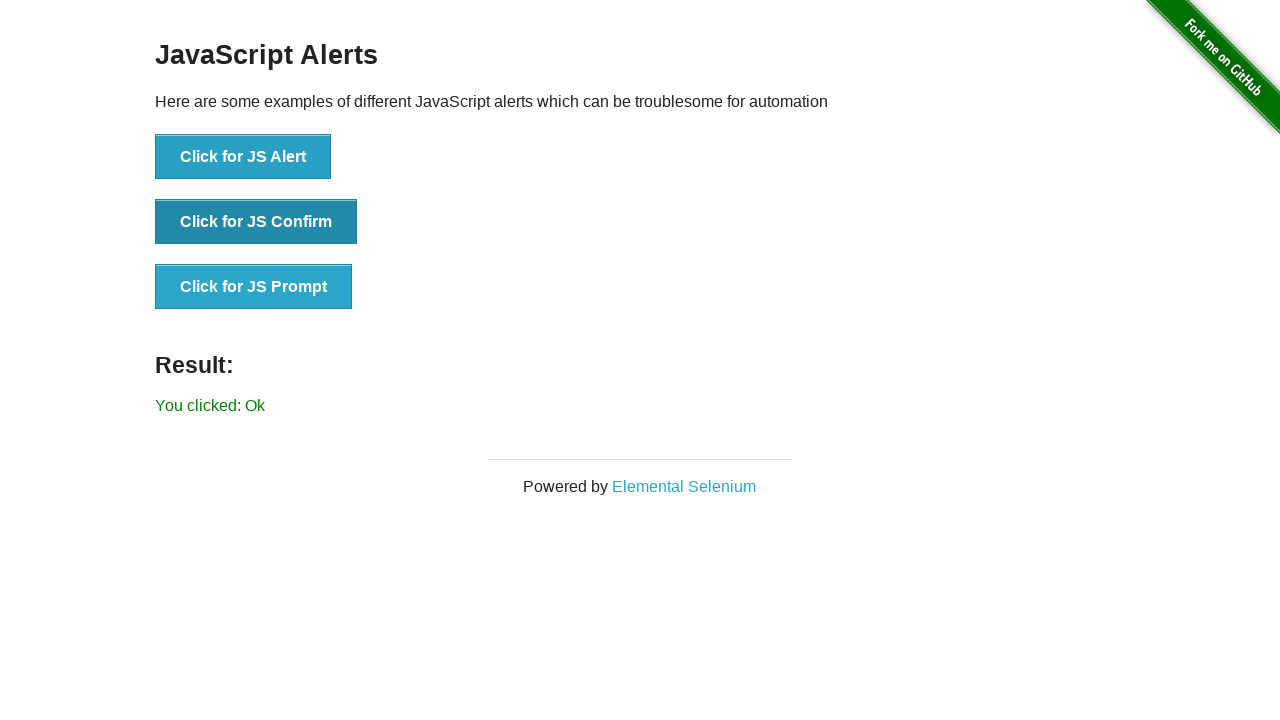

Clicked 'Click for JS Prompt' button at (254, 287) on xpath=//button[normalize-space()='Click for JS Prompt']
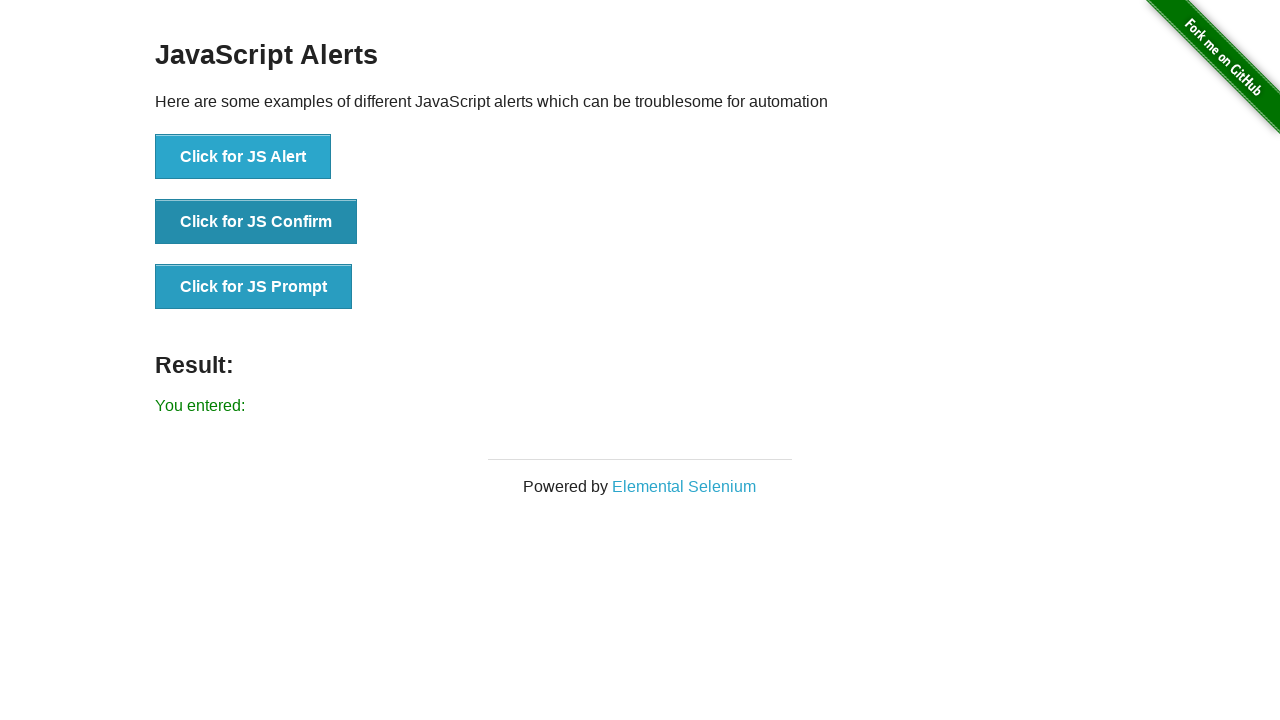

Set up dialog handler to accept prompt with 'test input text'
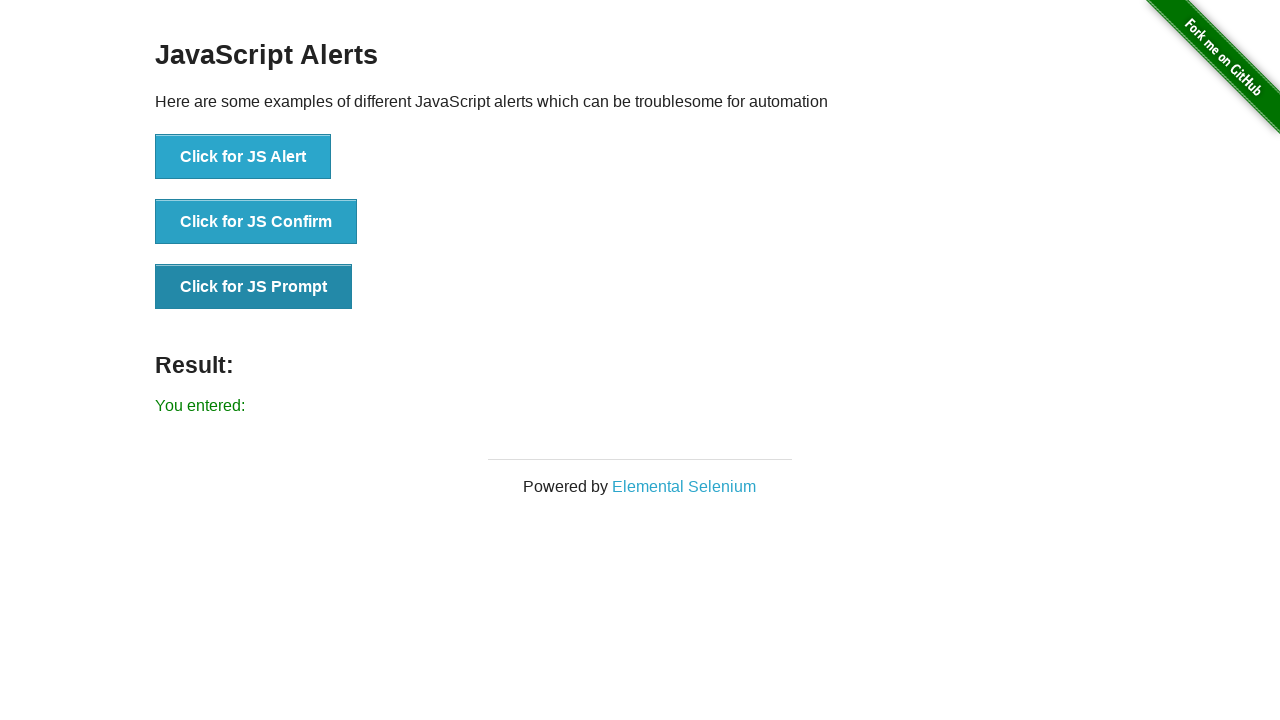

Clicked 'Click for JS Prompt' button again to trigger prompt at (254, 287) on xpath=//button[normalize-space()='Click for JS Prompt']
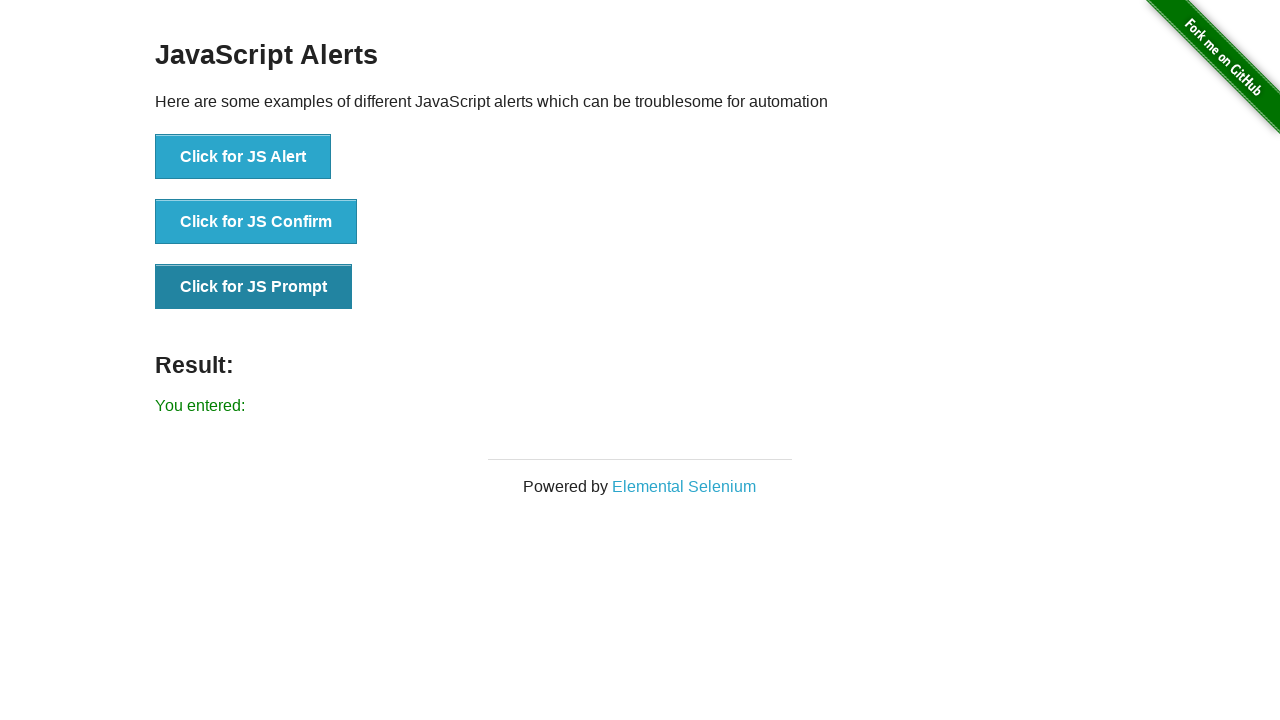

Retrieved final result text from prompt: 'You entered: '
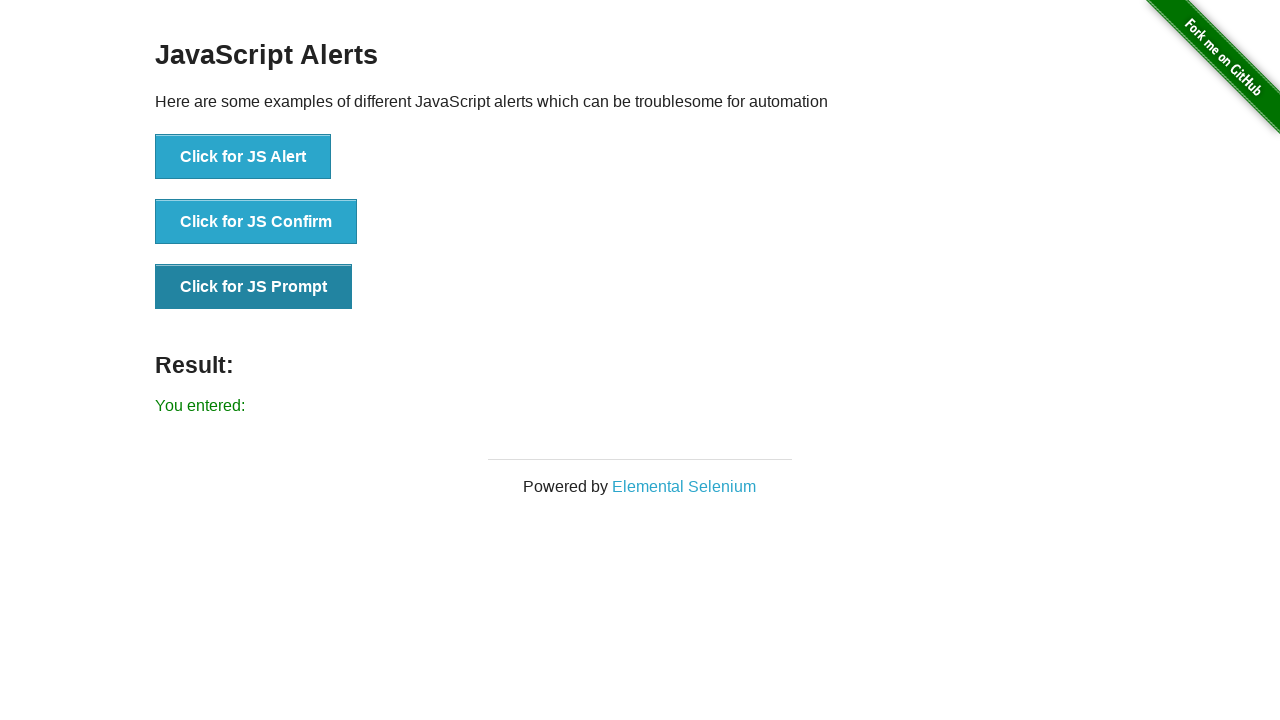

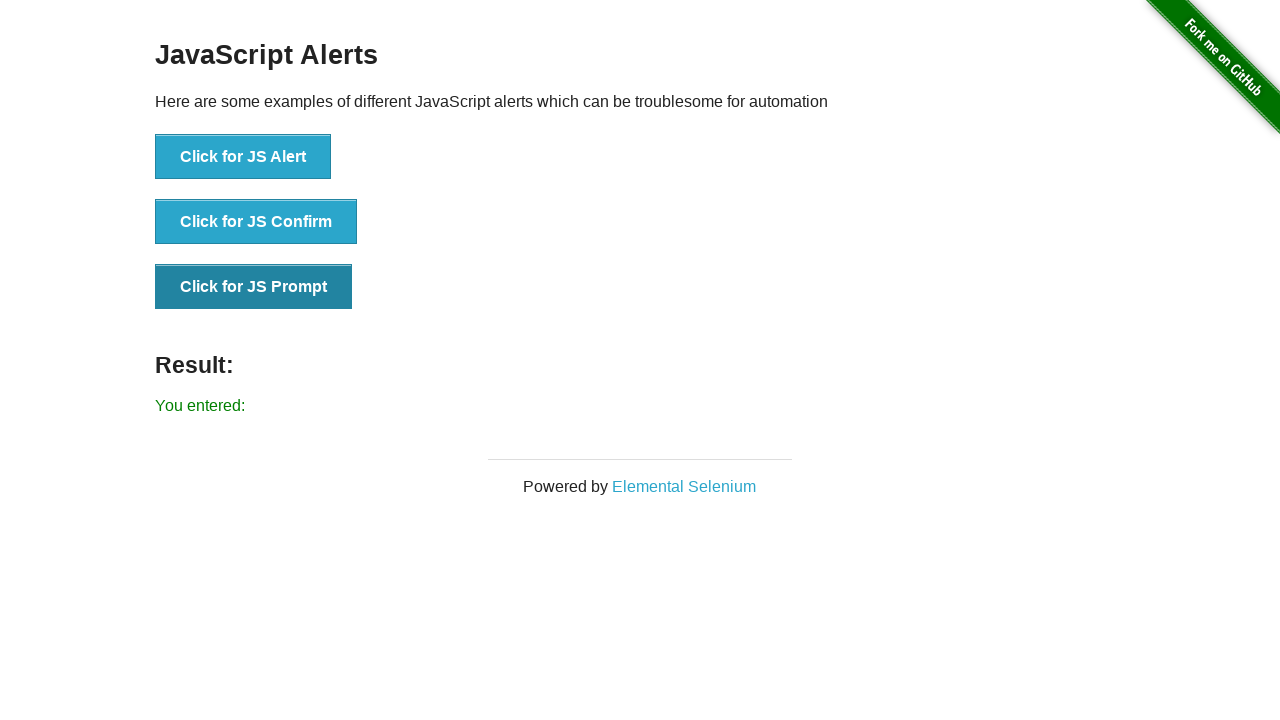